Tests window handling and iframe interaction on W3Schools by clicking a link to open a new window, switching between windows, then interacting with an iframe button

Starting URL: https://www.w3schools.com/jsref/met_win_open.asp

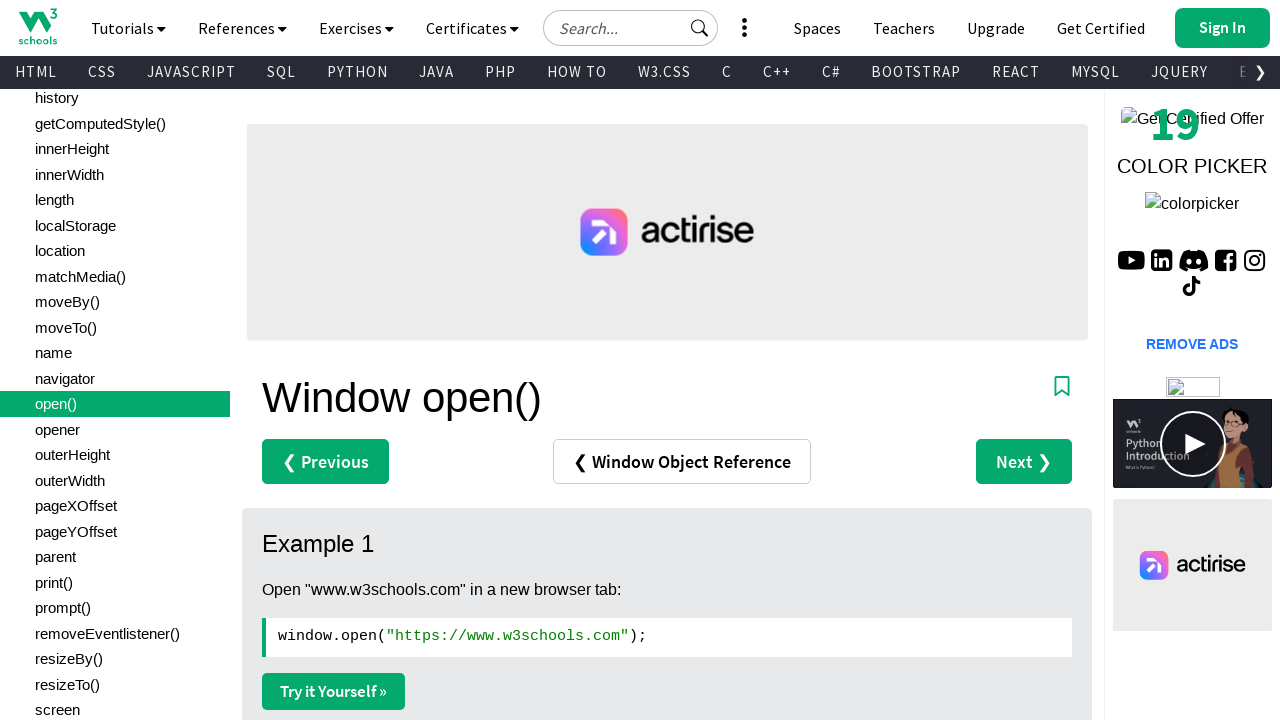

Clicked 'Try it Yourself »' link to open new window at (334, 691) on text='Try it Yourself »'
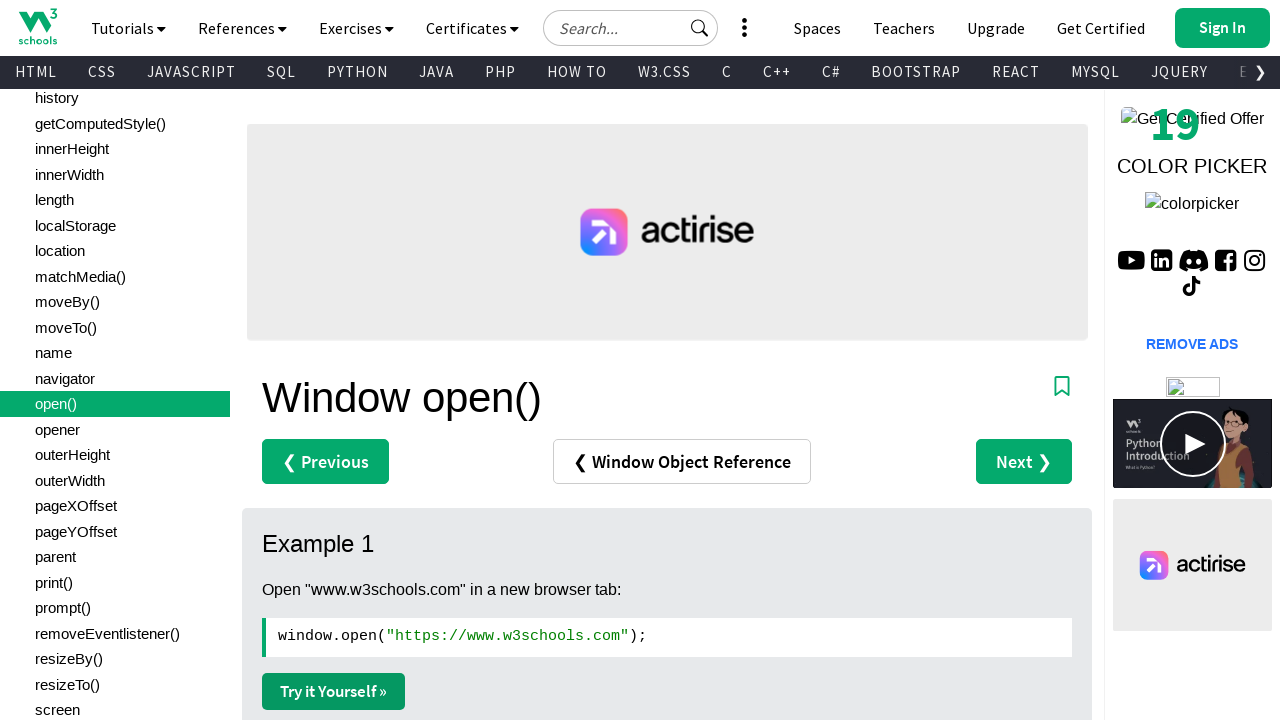

Retrieved all open pages from context
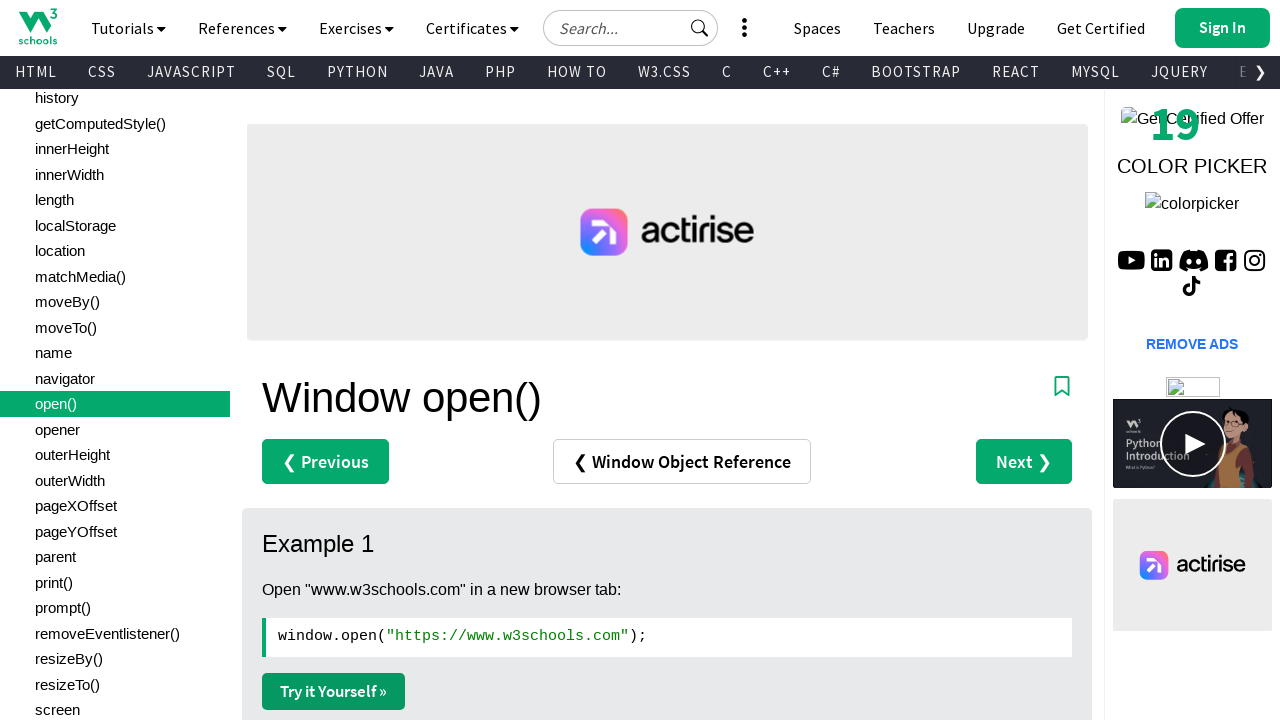

Printed titles of all open pages
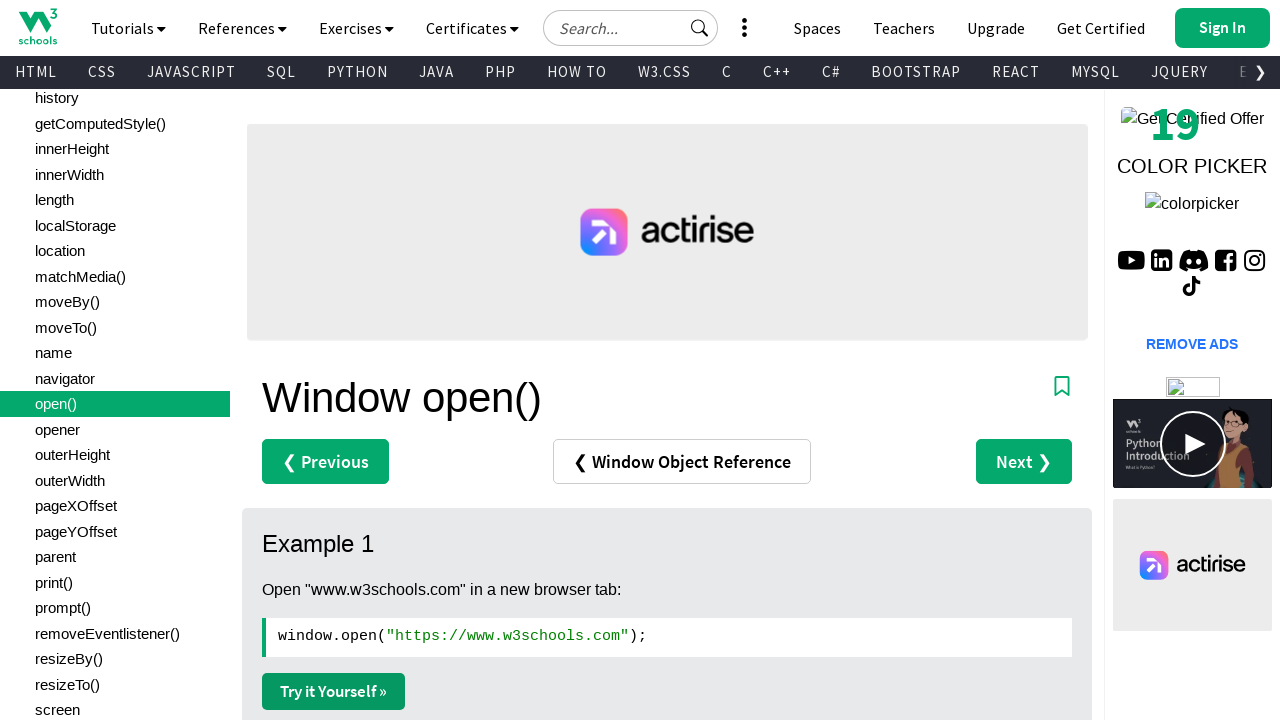

Located iframeResult frame in new page
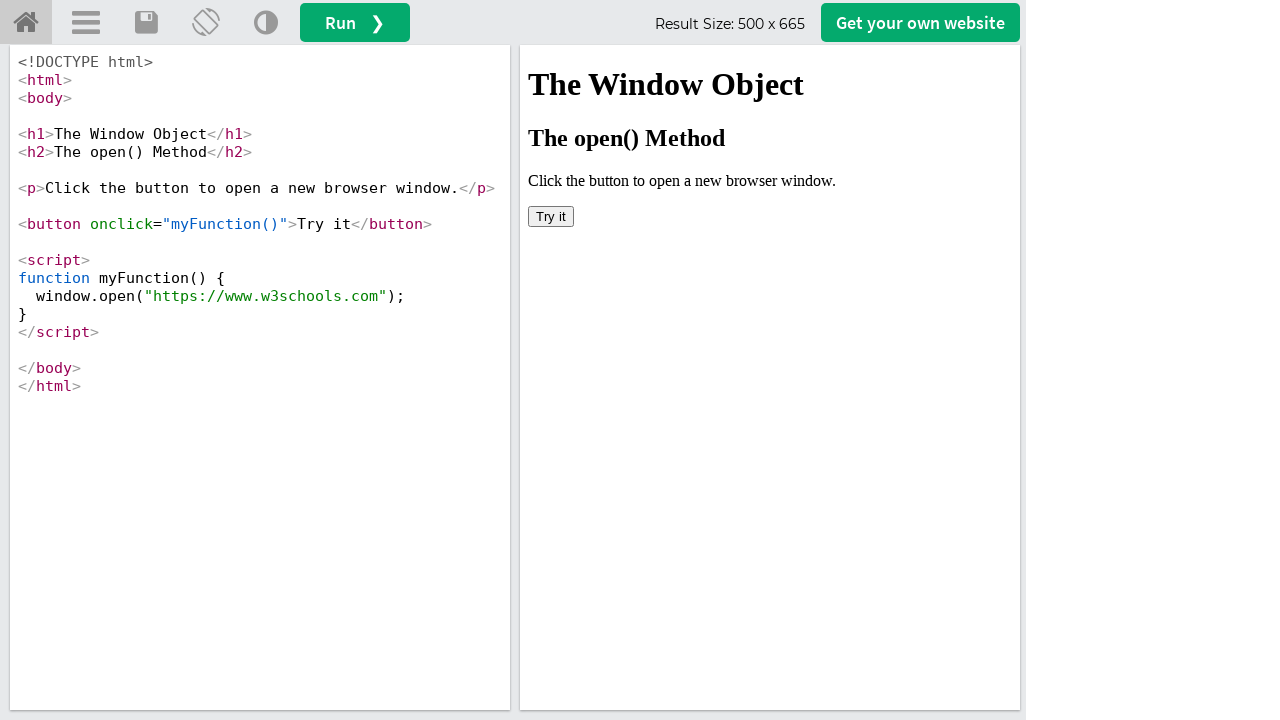

Retrieved reference to iframeResult frame
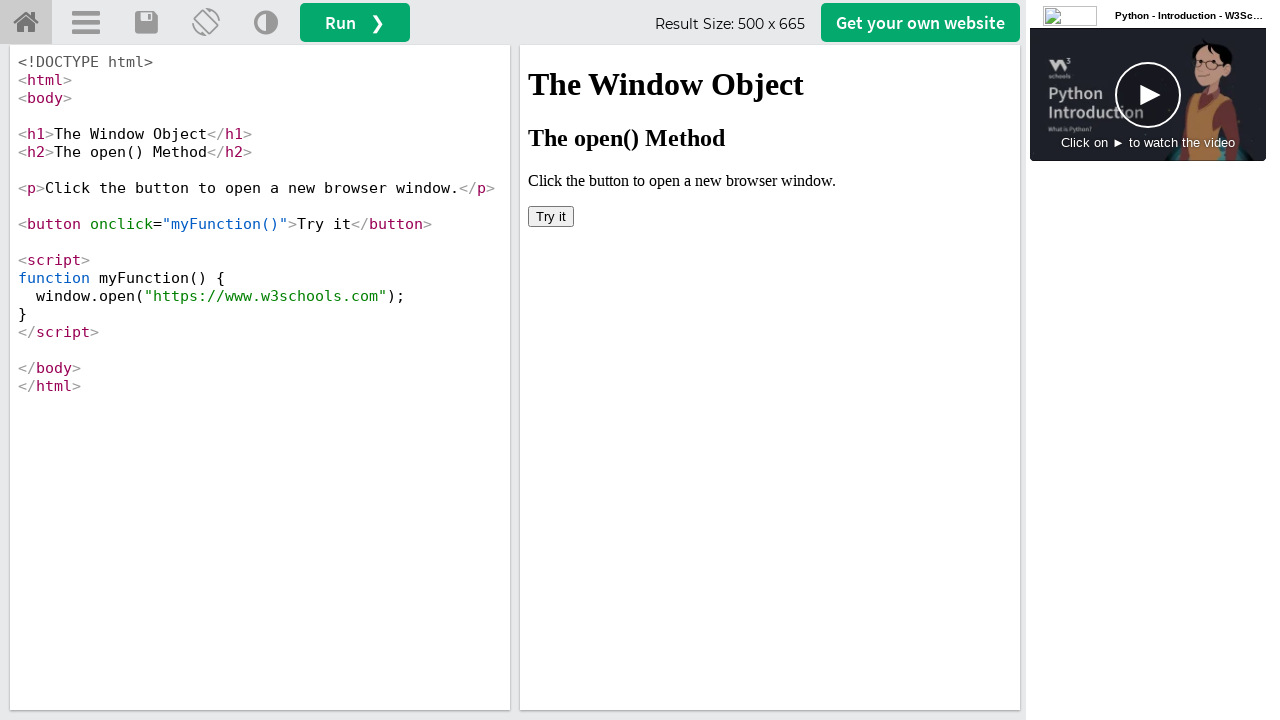

Clicked 'Try it' button inside iframe at (551, 216) on button:has-text('Try it')
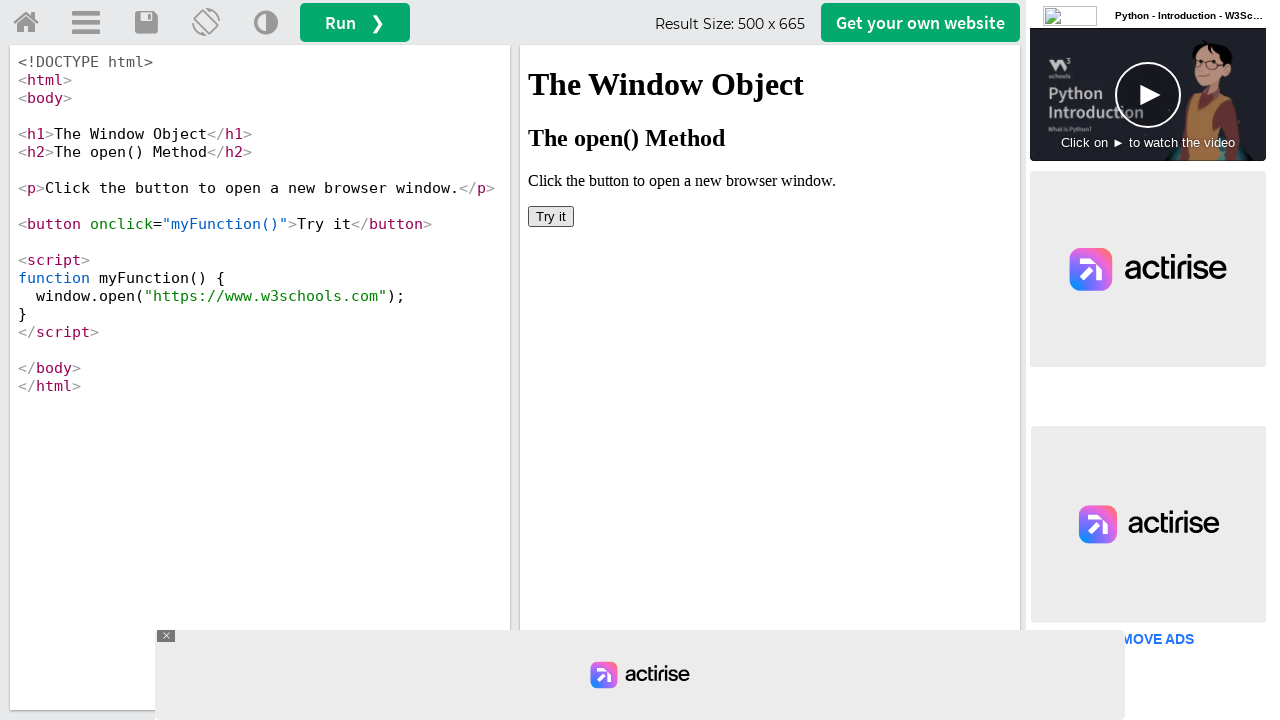

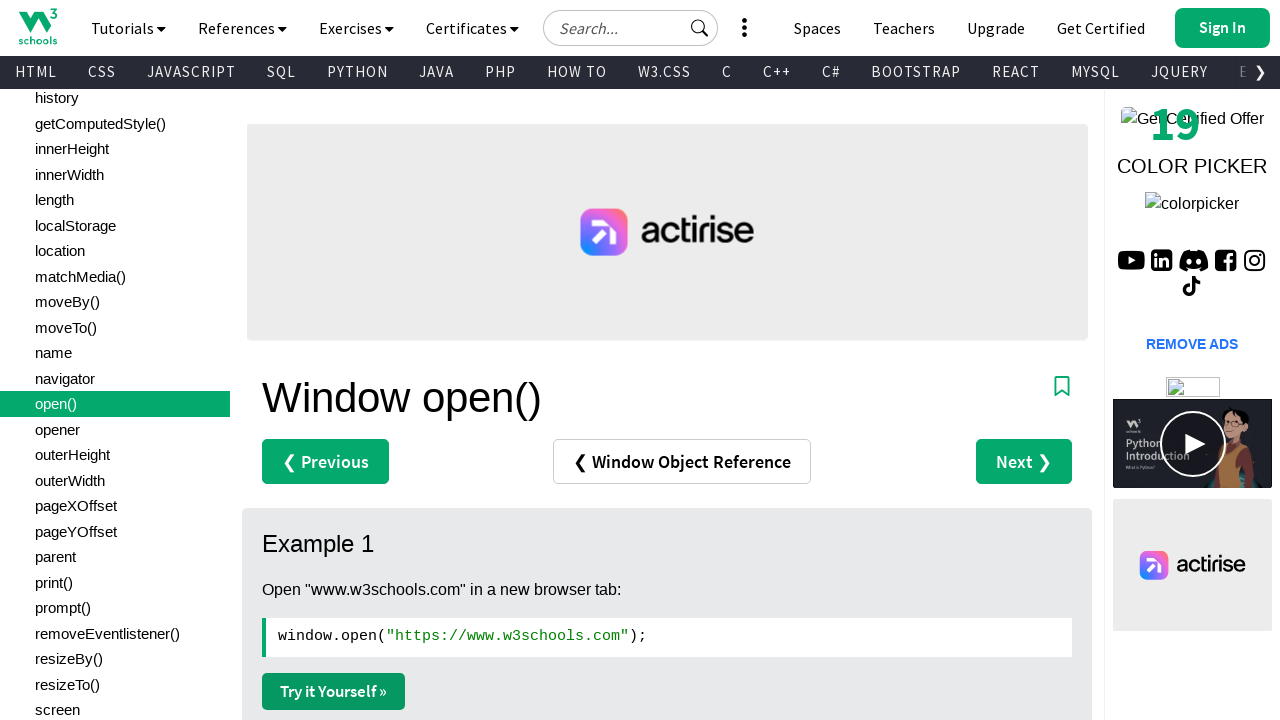